Tests account creation flow on a Magento demo site by navigating through account menu, accessing registration form, filling in user details, and submitting the form

Starting URL: http://demo.magento.recolize.com/

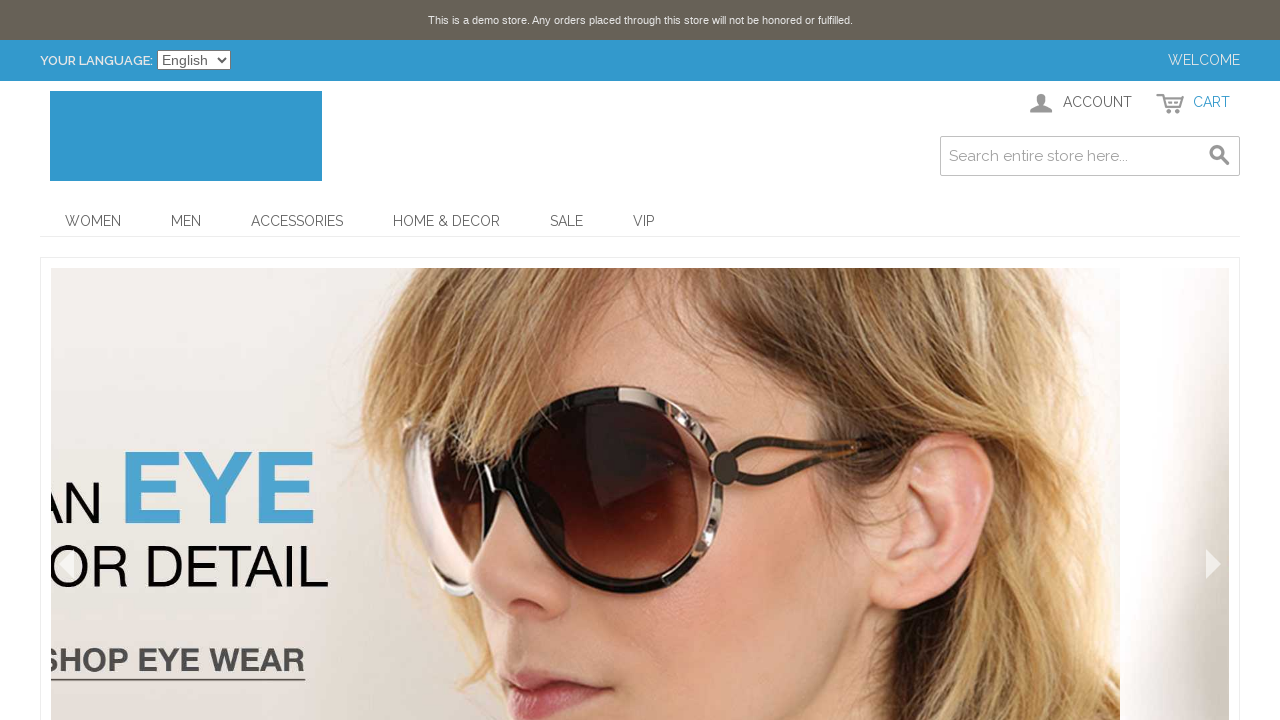

Clicked on account menu at (1098, 102) on //*[@id="header"]/div/div[2]/div/a/span[2]
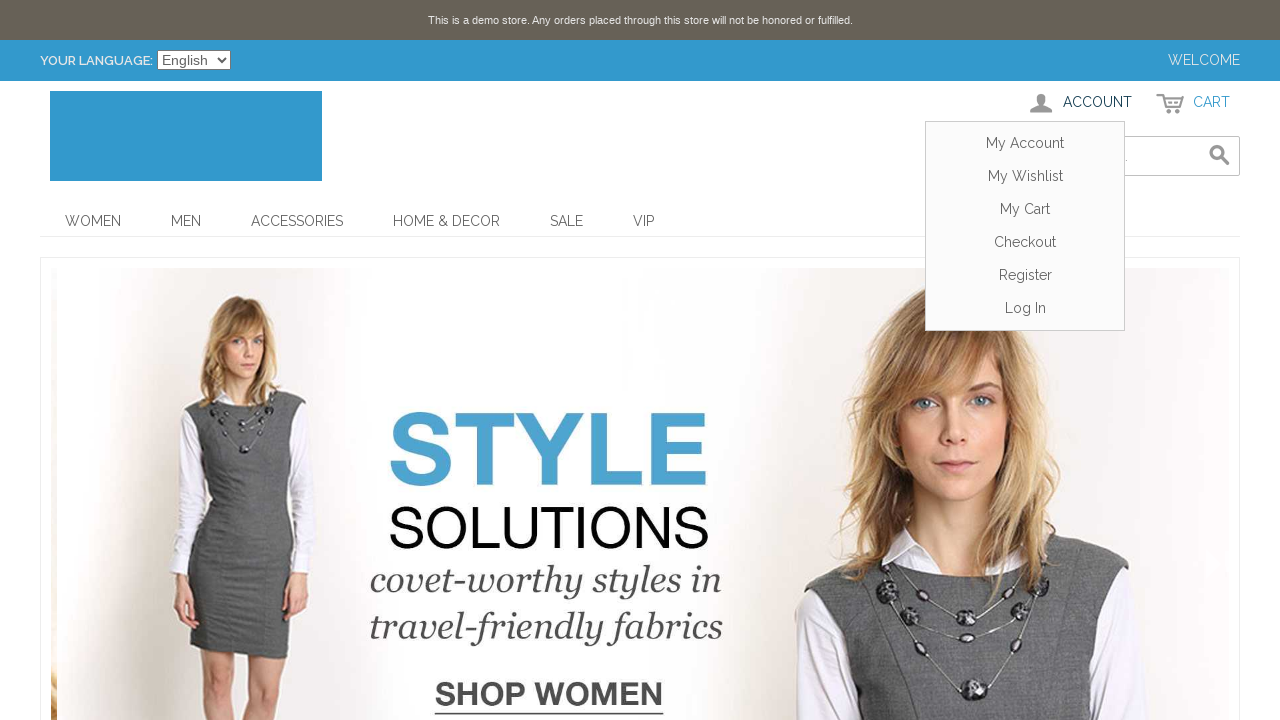

Clicked on login link from dropdown menu at (1025, 308) on //*[@id="header-account"]/div/ul/li[6]/a
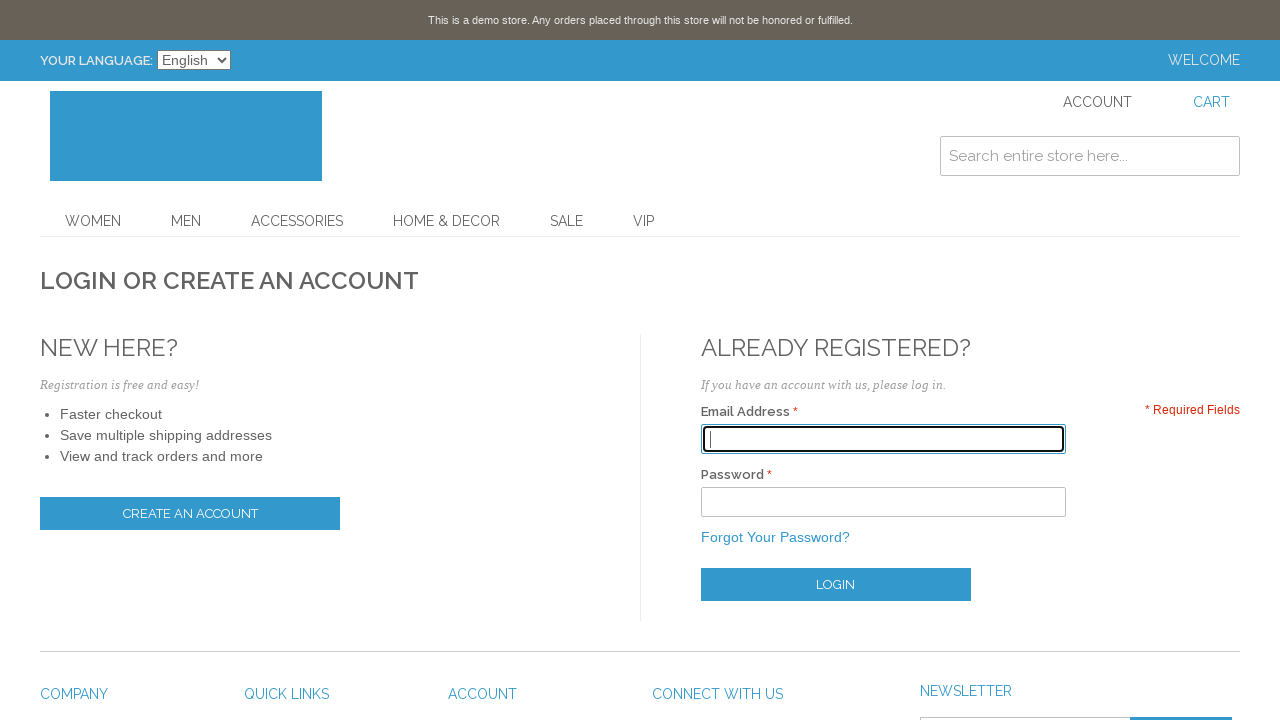

Login page loaded
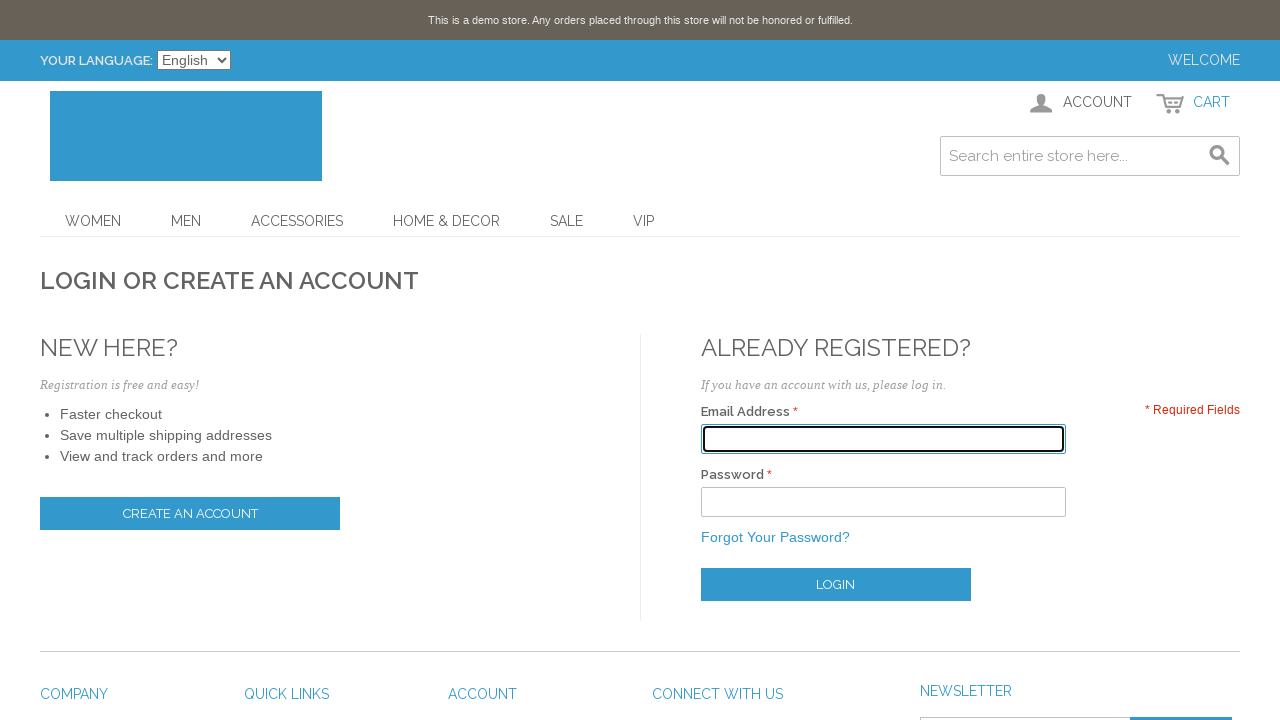

Clicked Create Account button at (190, 514) on //*[@id="login-form"]/div/div[1]/div[2]/a/span/span
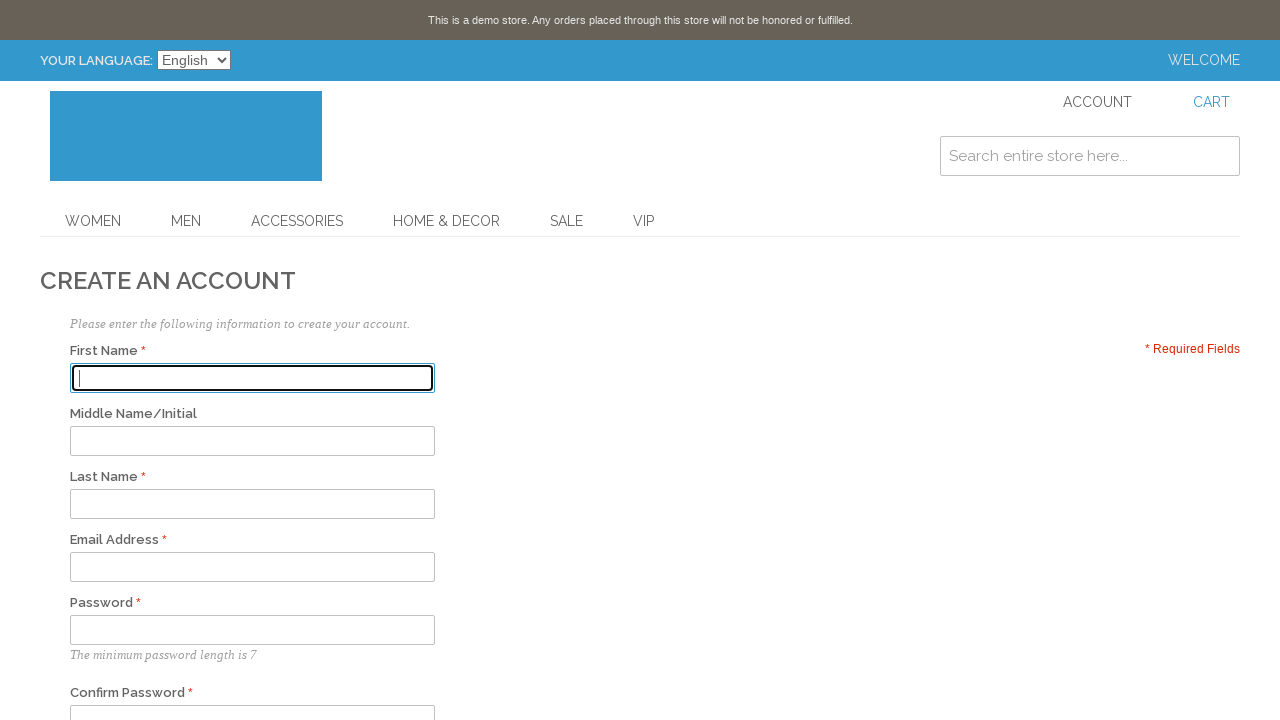

Filled first name field with 'Alvaro' on #firstname
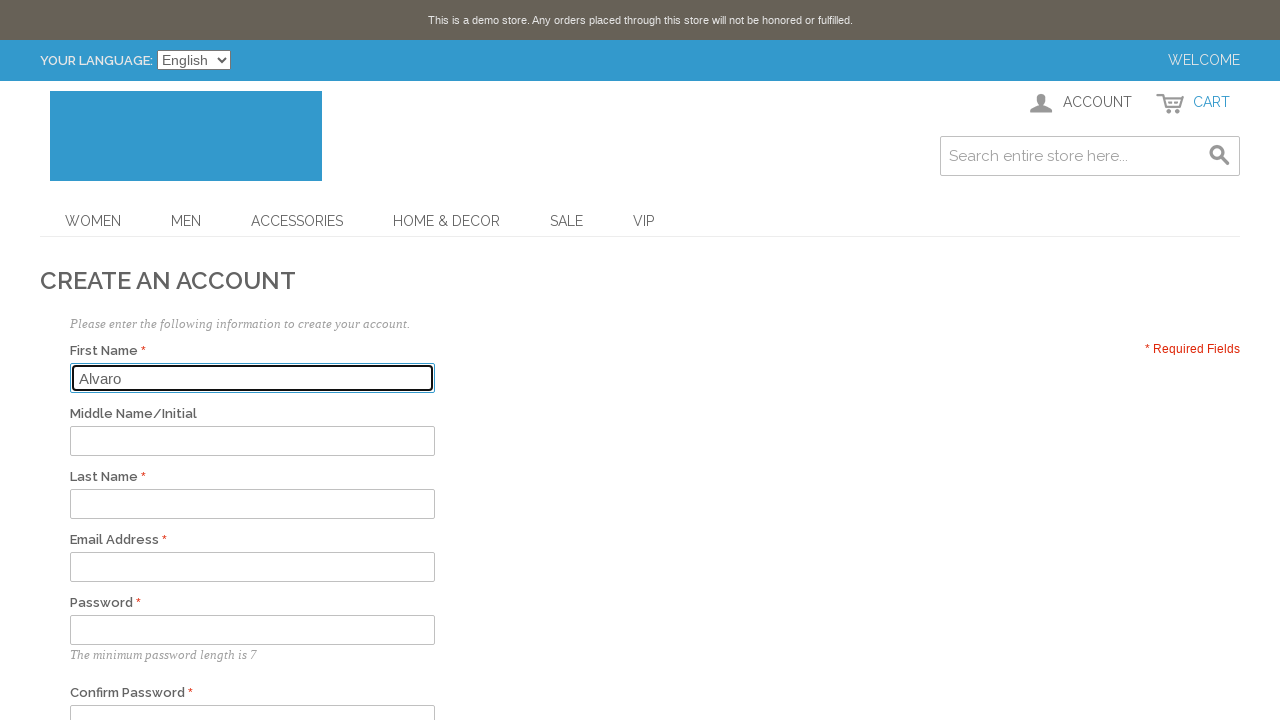

Filled middle name field with 'Pedreno' on #middlename
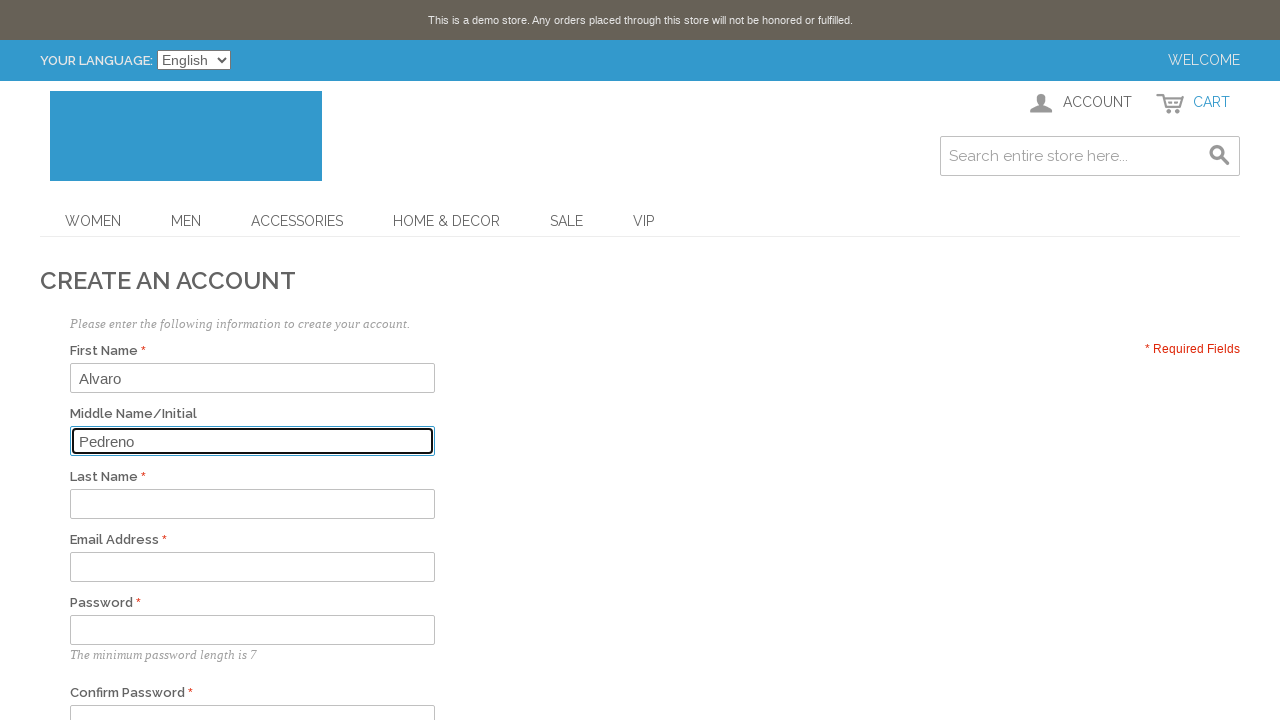

Filled last name field with 'Rubio' on #lastname
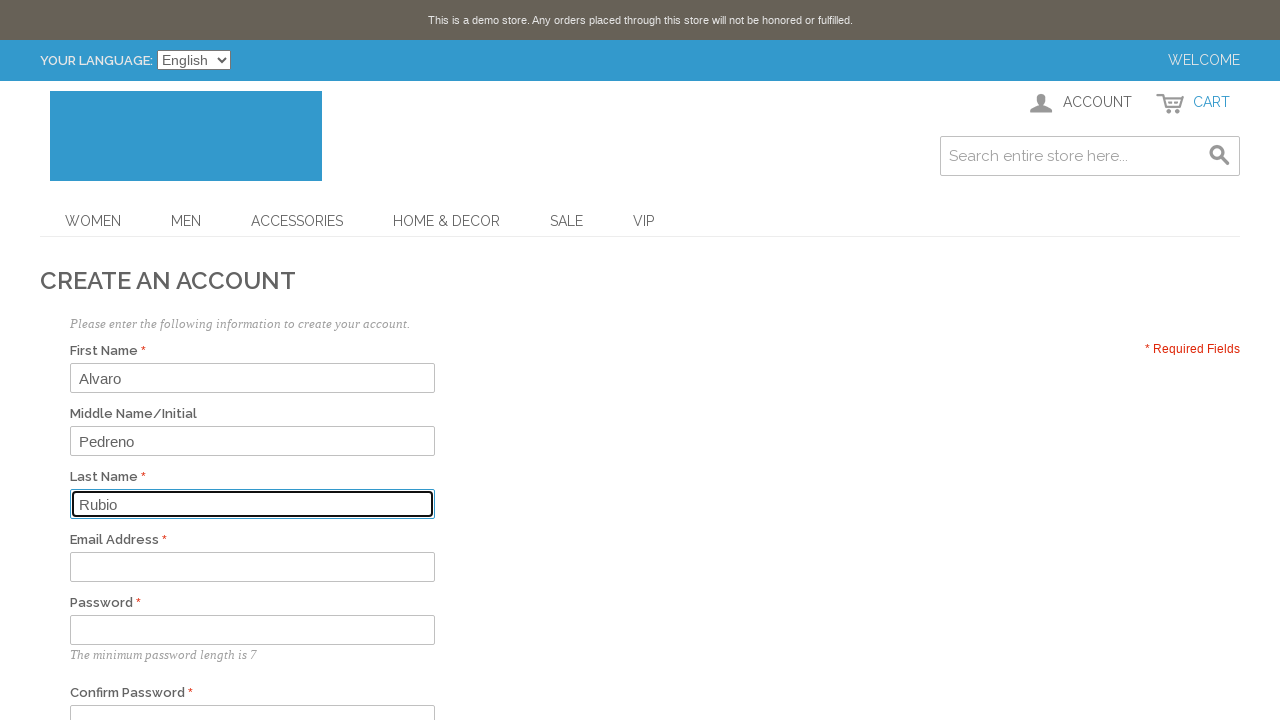

Filled email address field with generated email on #email_address
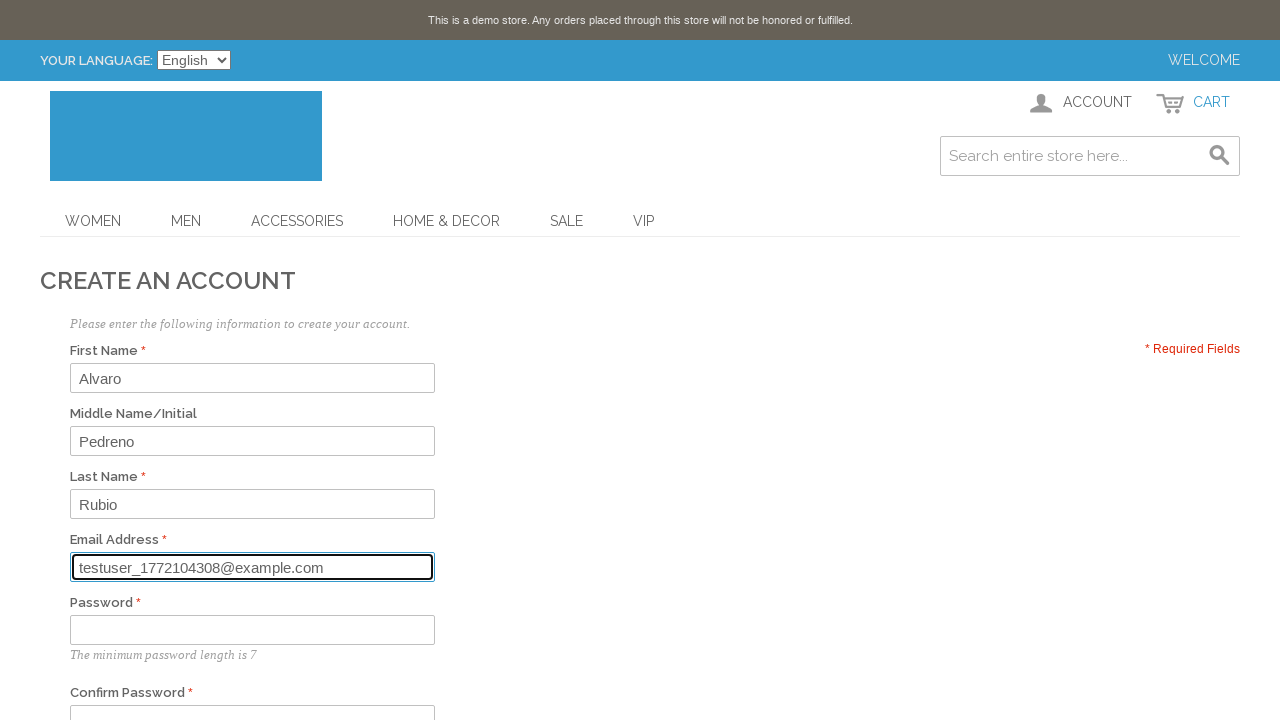

Filled password field on #password
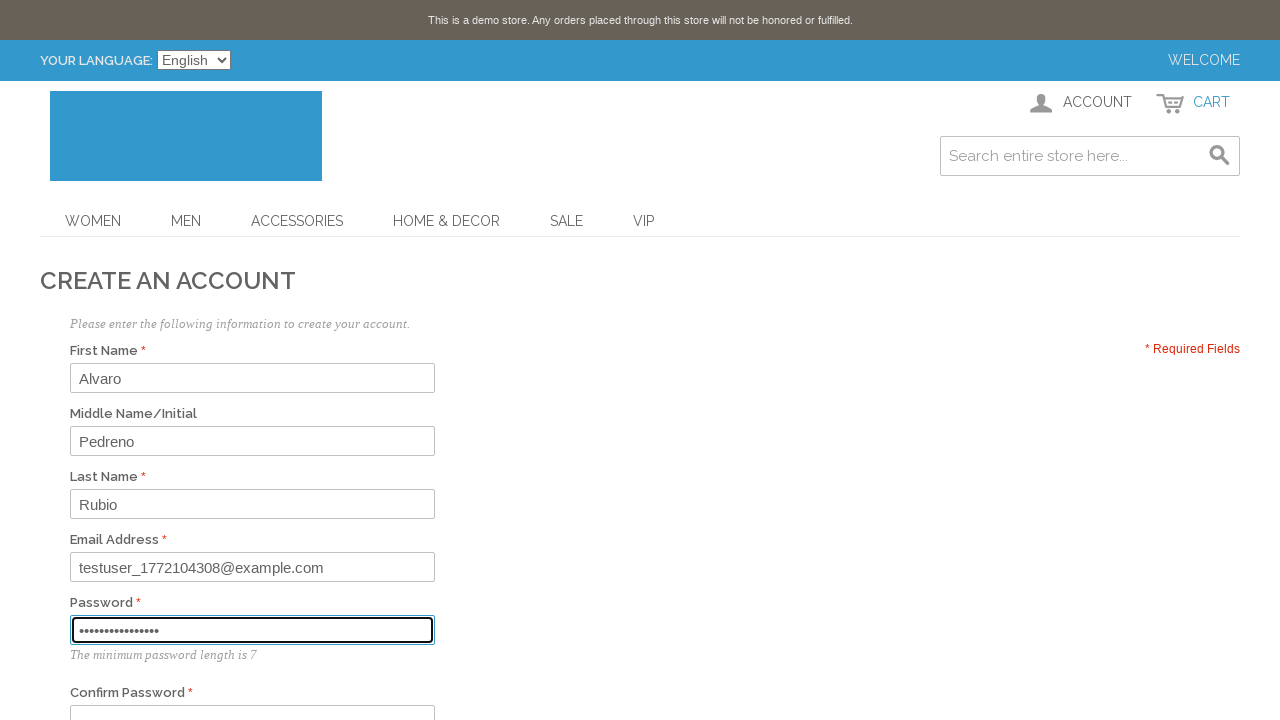

Filled password confirmation field on #confirmation
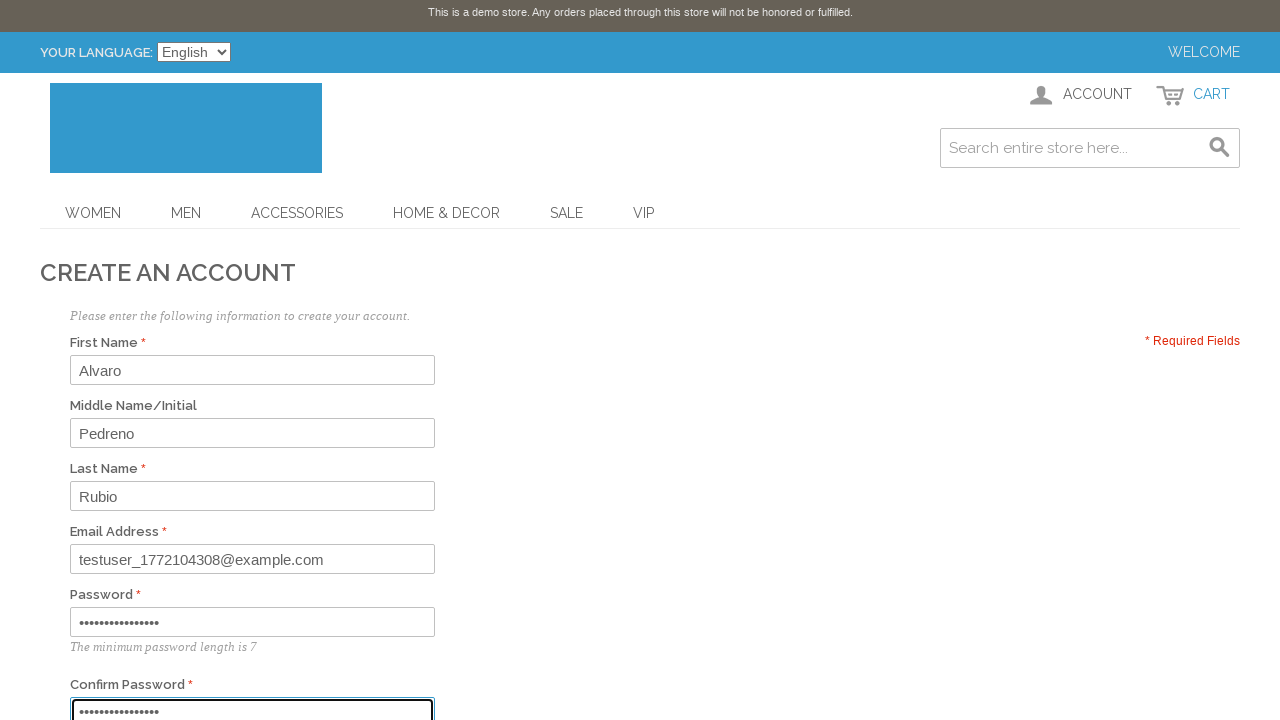

Clicked submit button to create account at (455, 361) on //*[@id="form-validate"]/div[2]/button
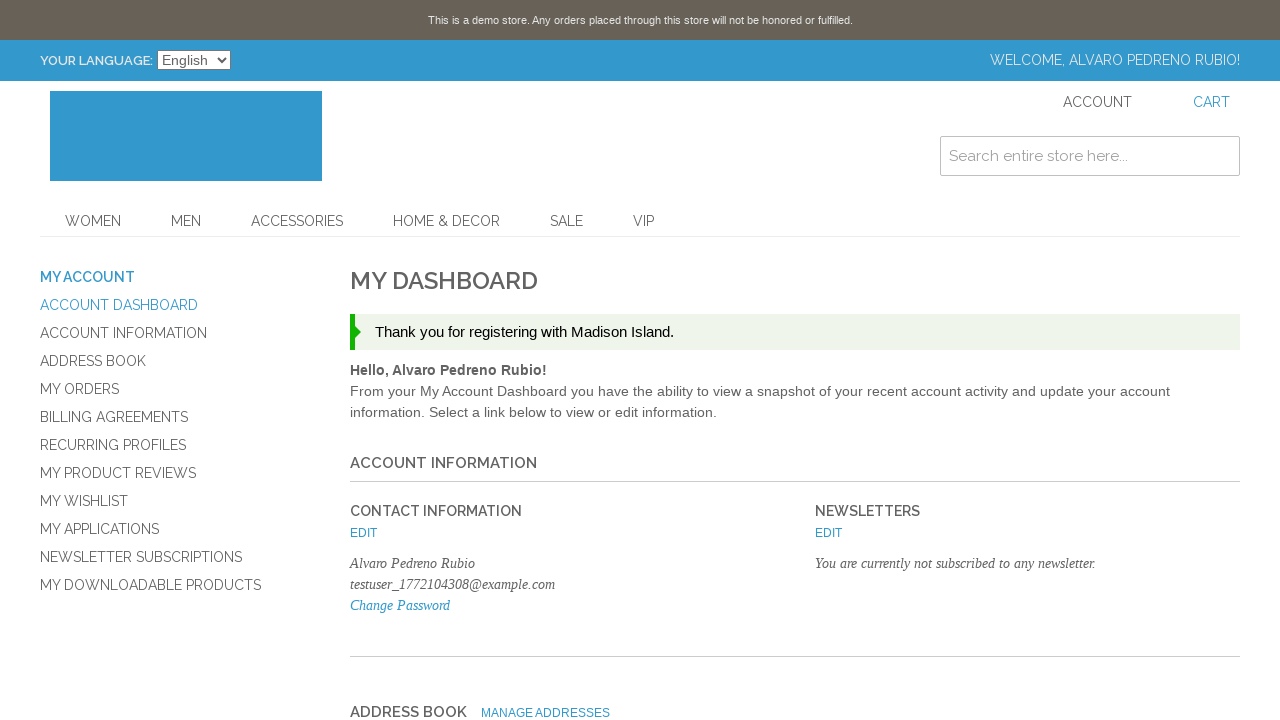

Account creation completed and page loaded
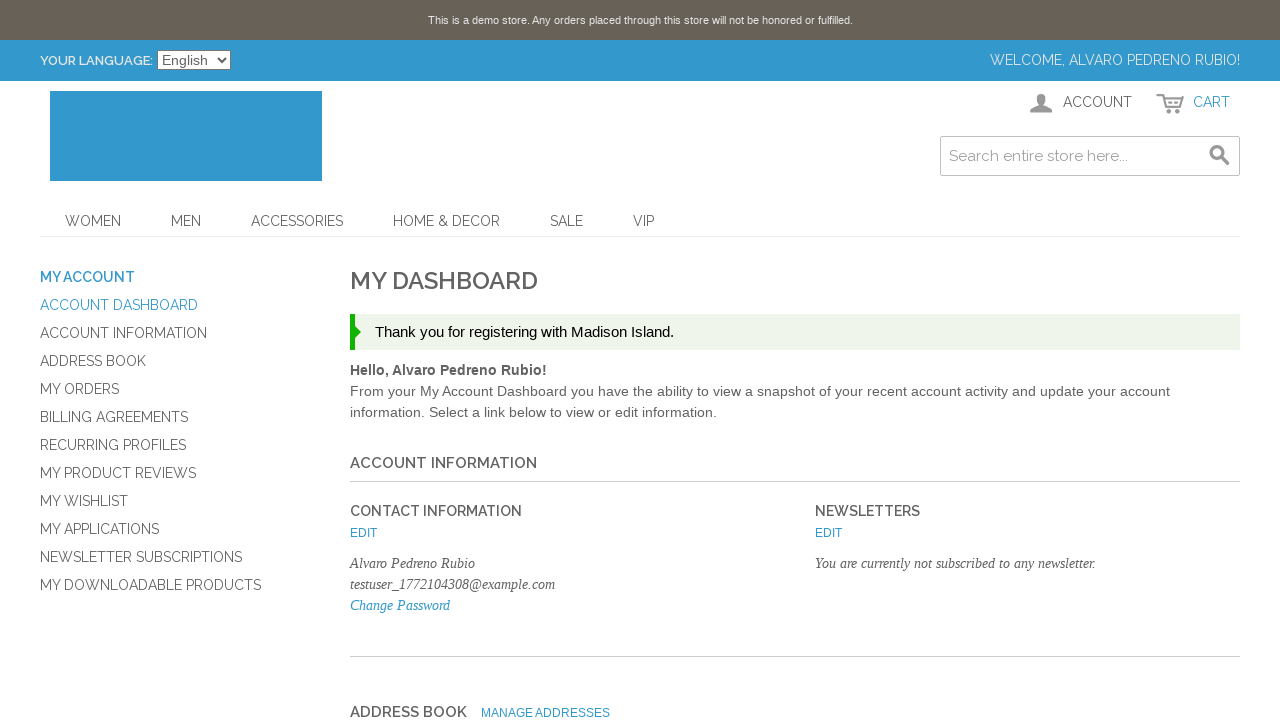

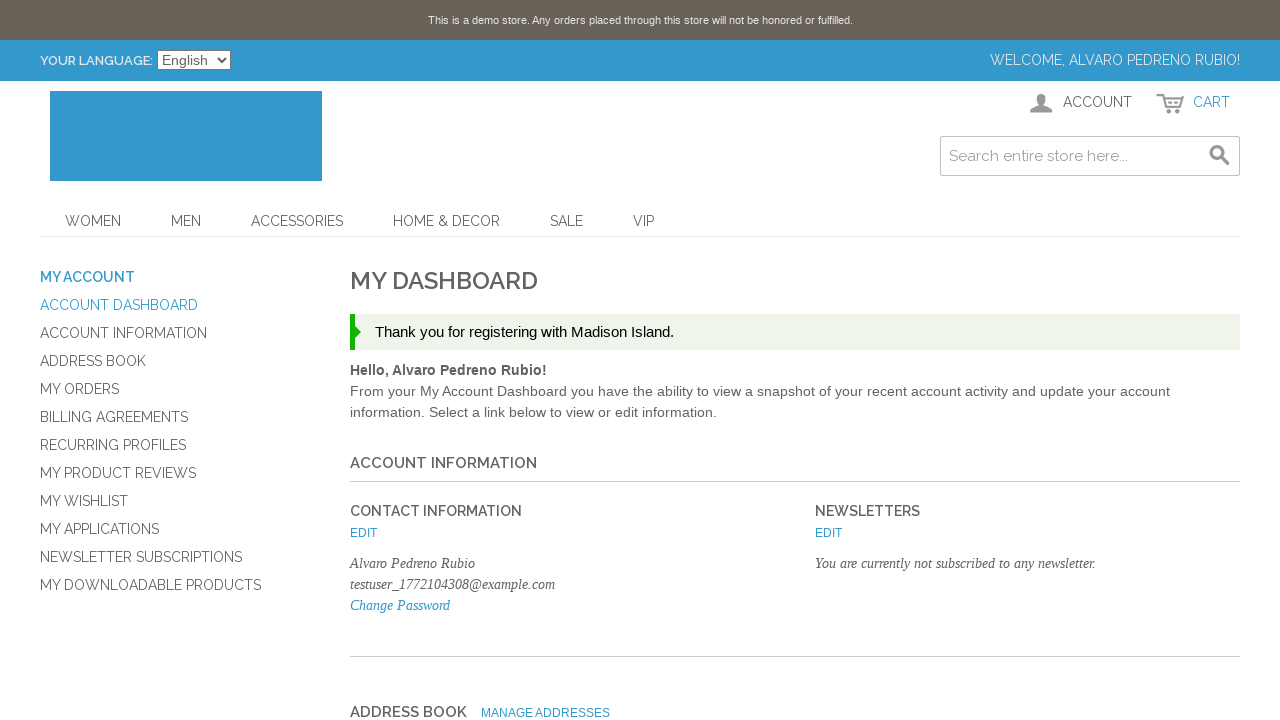